Tests tooltip functionality by hovering over a button and verifying the tooltip text and visibility

Starting URL: https://demoqa.com/tool-tips

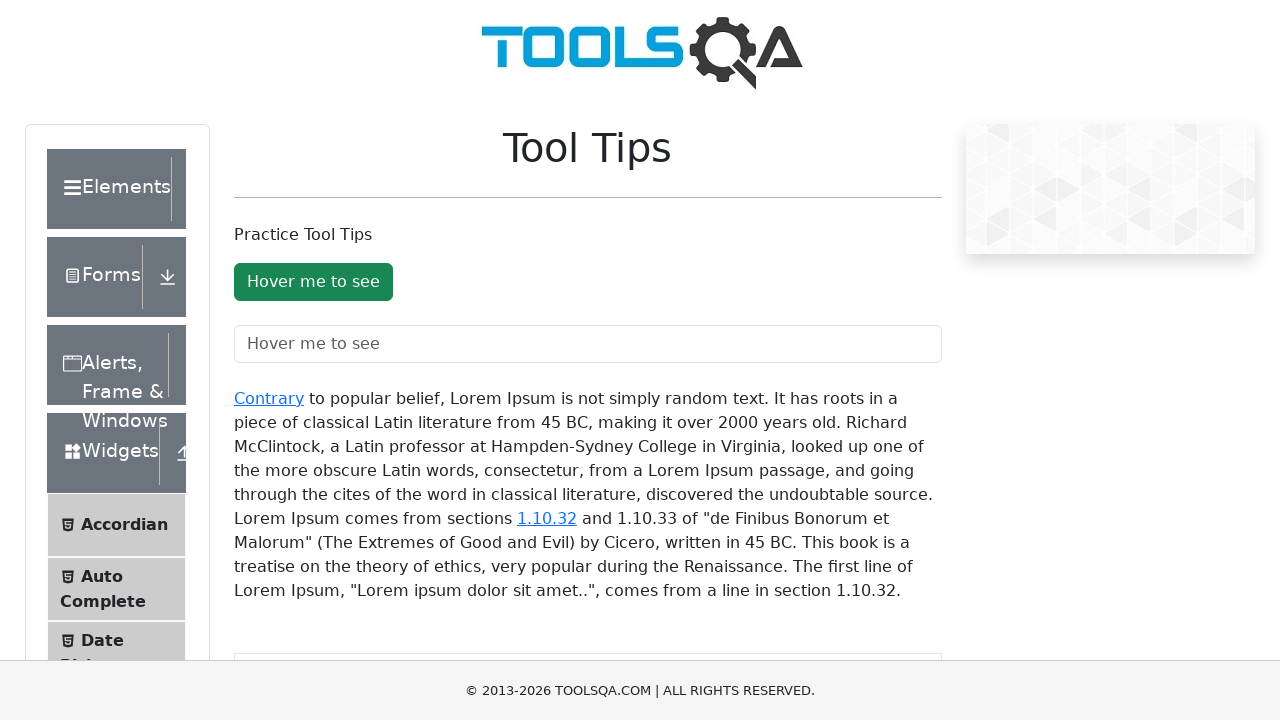

Navigated to tooltips demo page
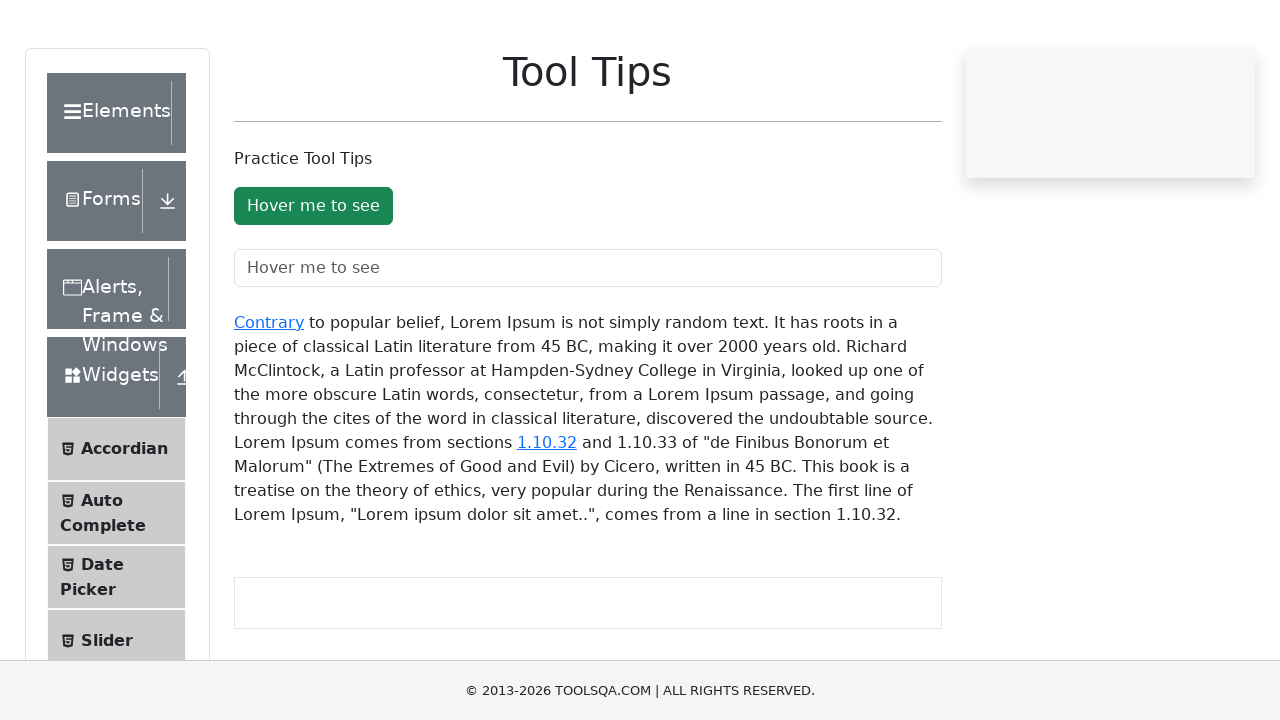

Hovered over the tooltip button at (313, 282) on #toolTipButton
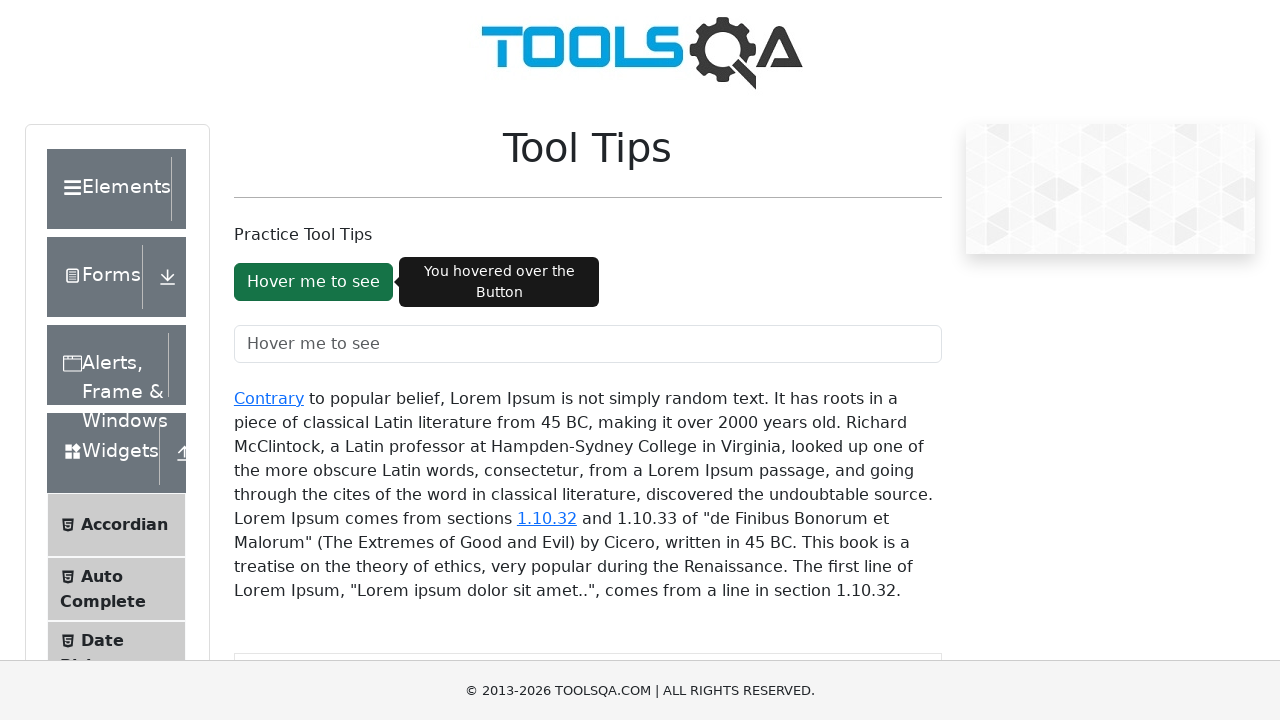

Tooltip became visible
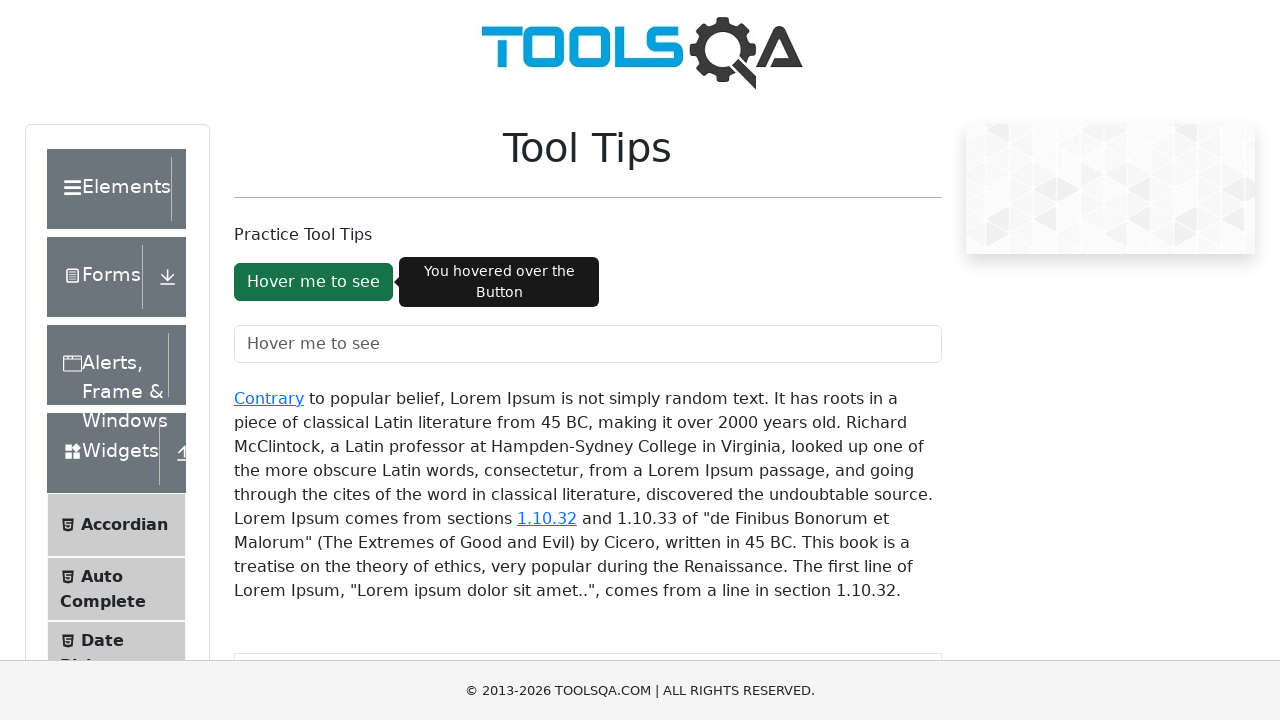

Retrieved tooltip text: 'You hovered over the Button'
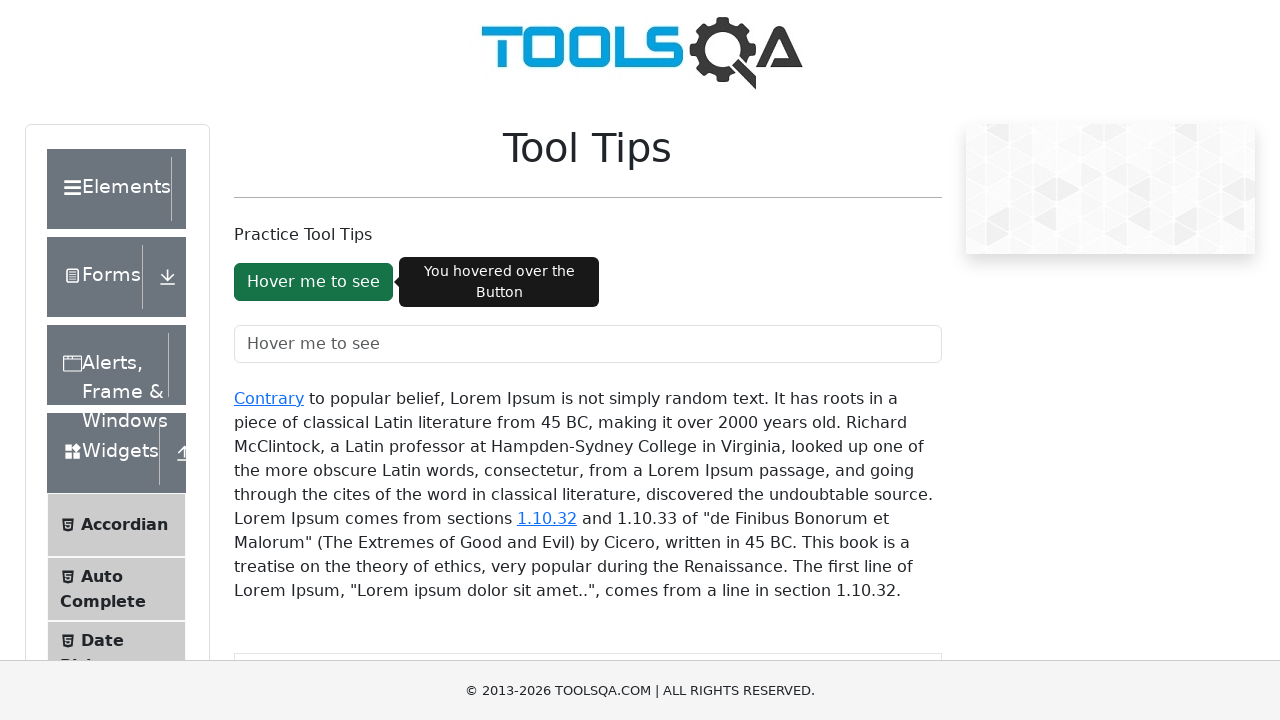

Verified tooltip text matches expected value
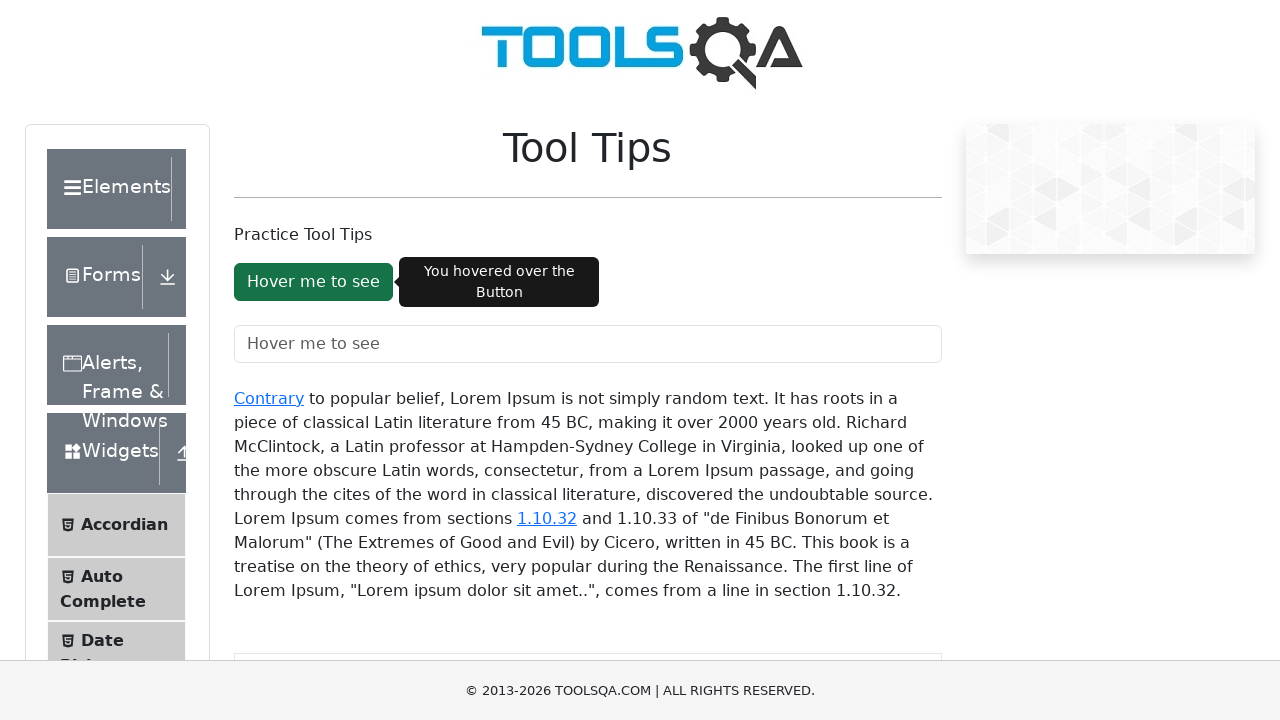

Verified tooltip element is visible
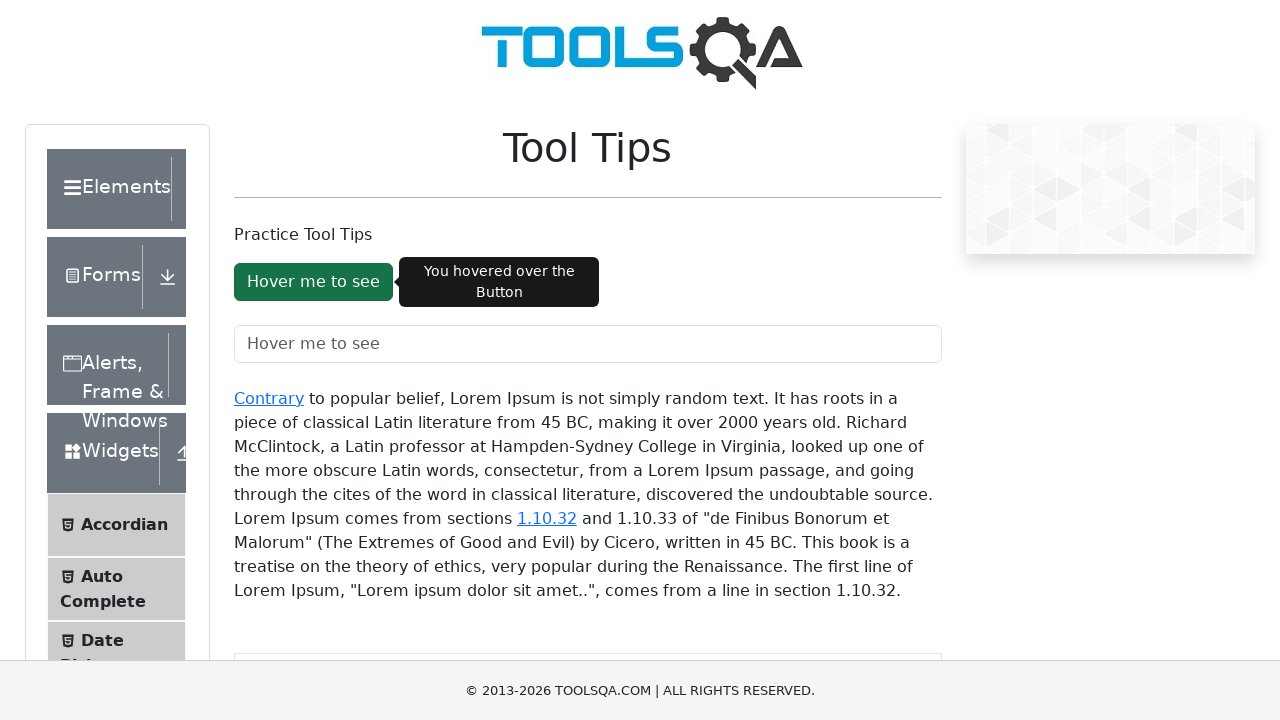

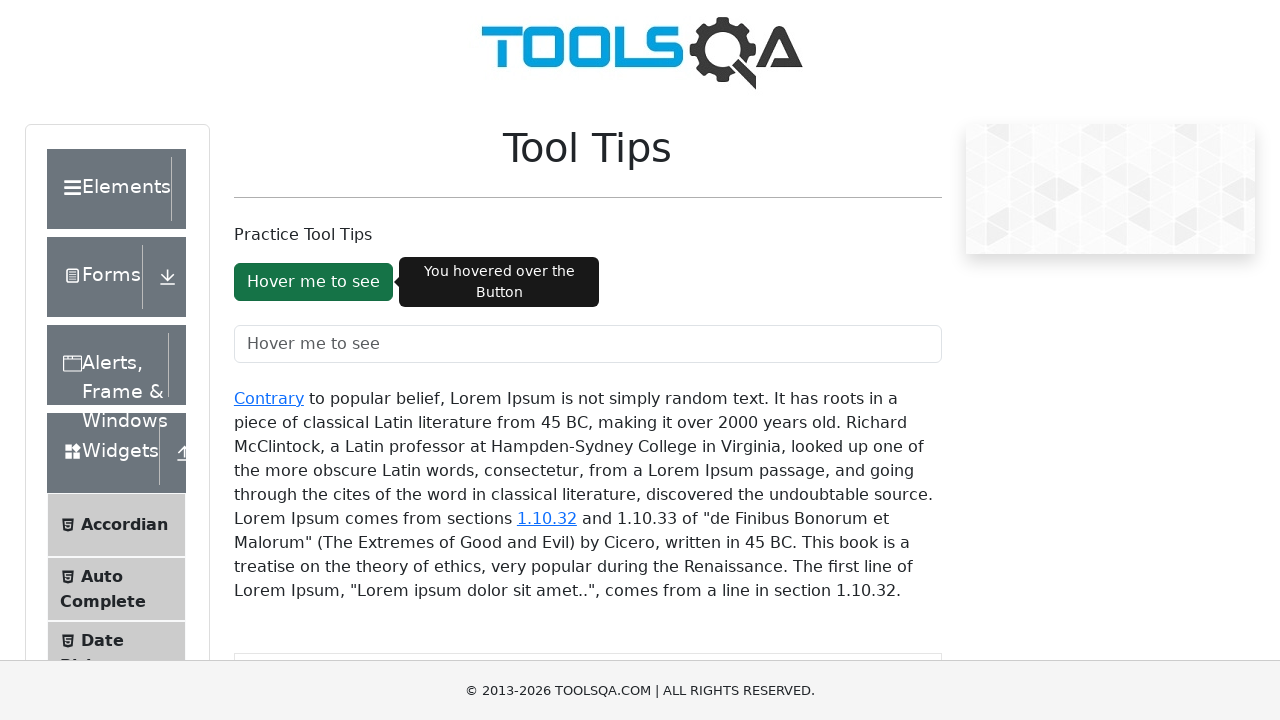